Tests alert handling by triggering an alert and accepting it

Starting URL: https://www.w3schools.com/jsref/tryit.asp?filename=tryjsref_alert

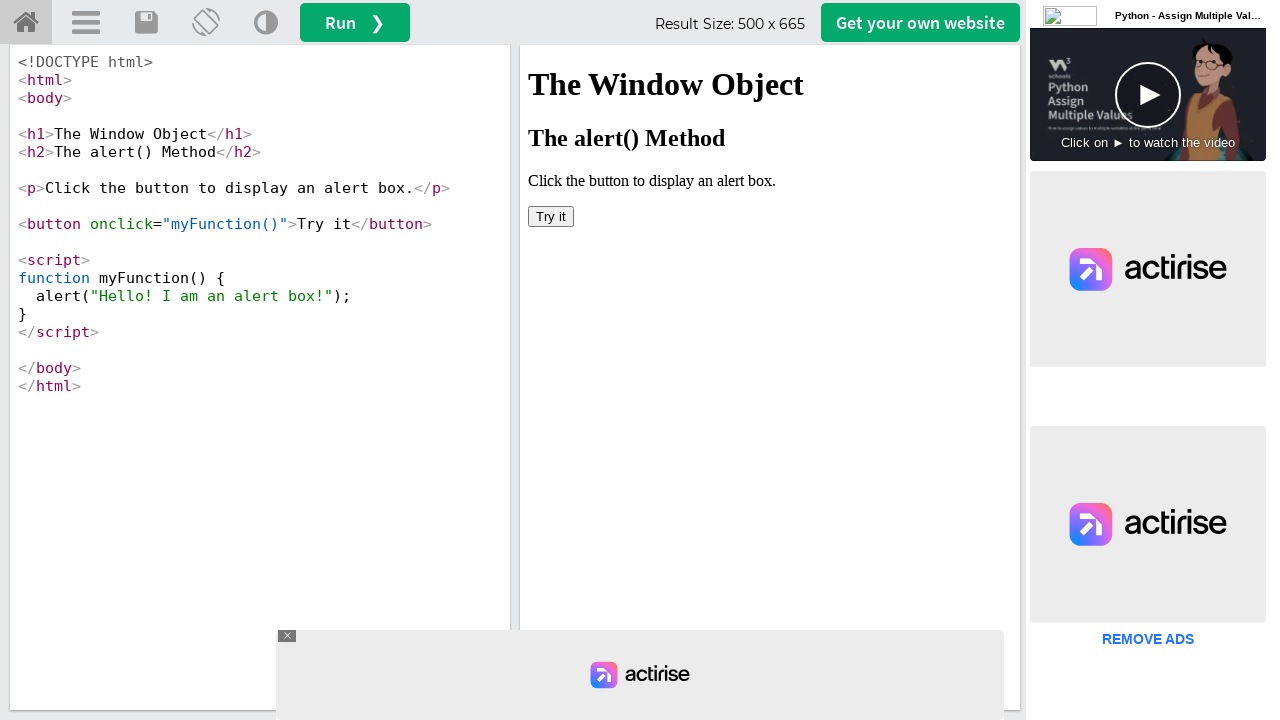

Set up dialog handler to accept alerts
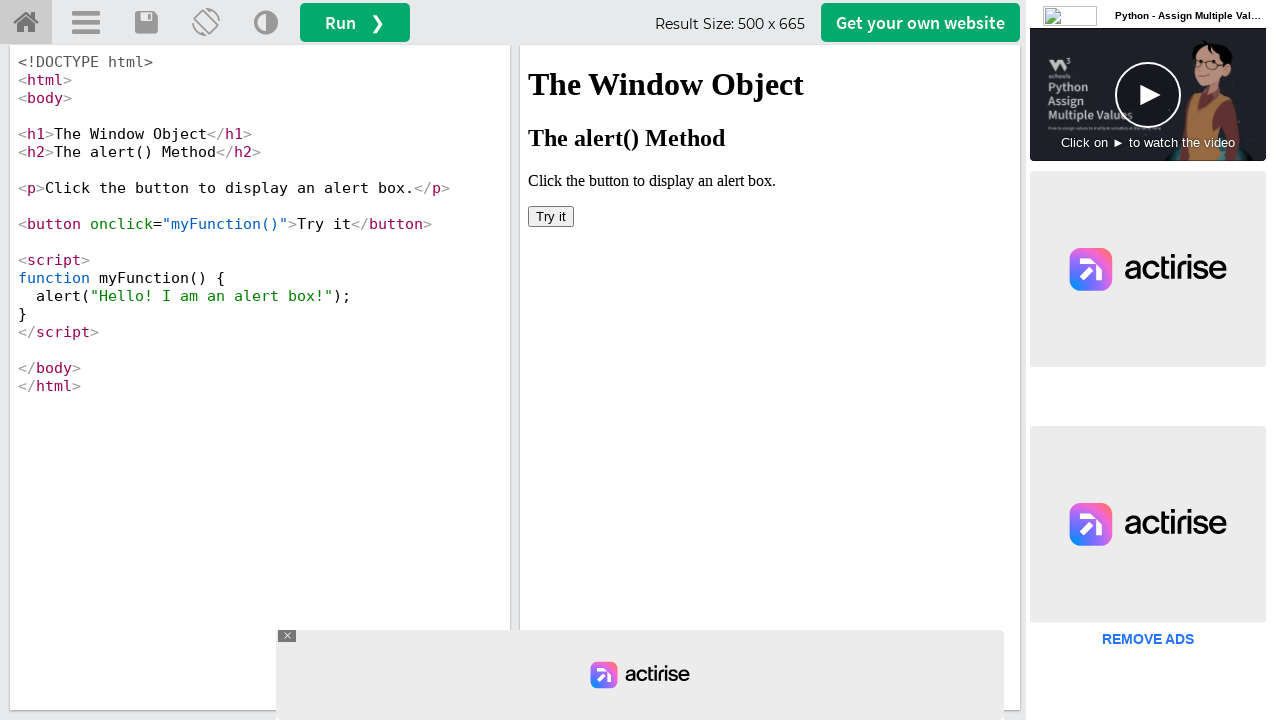

Clicked button in iframe to trigger alert at (551, 216) on iframe[id='iframeResult'] >> internal:control=enter-frame >> button
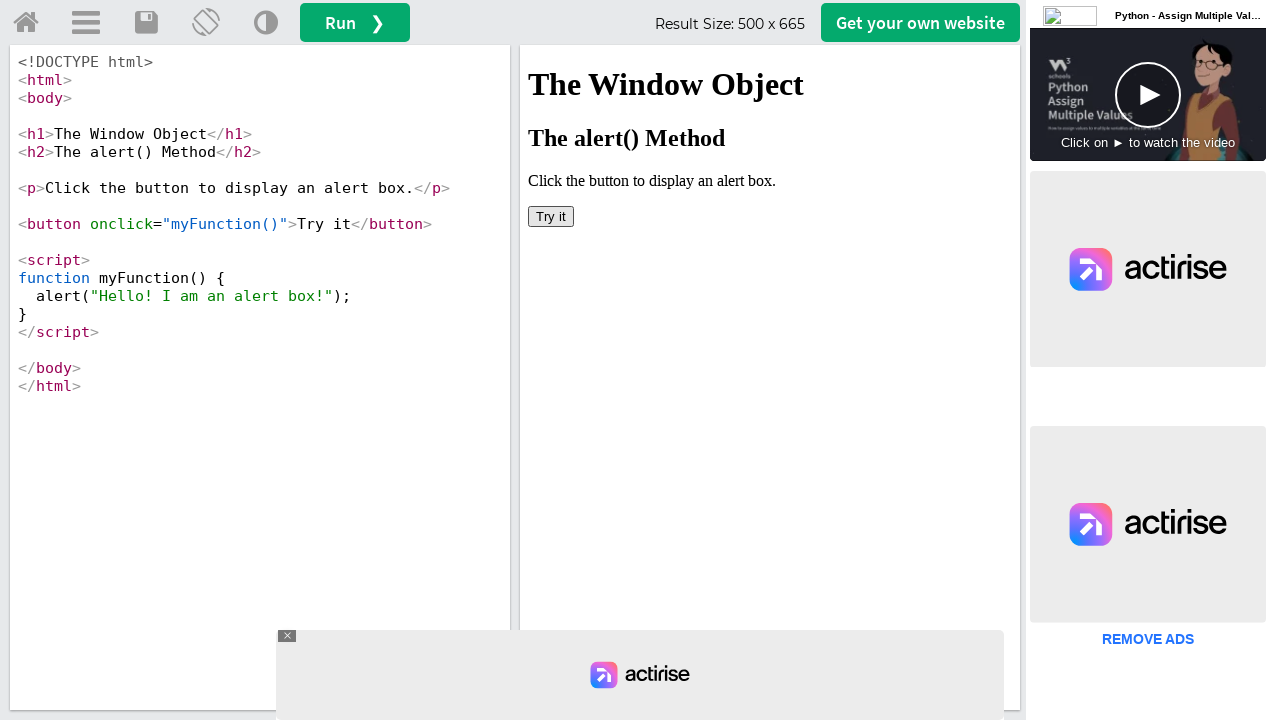

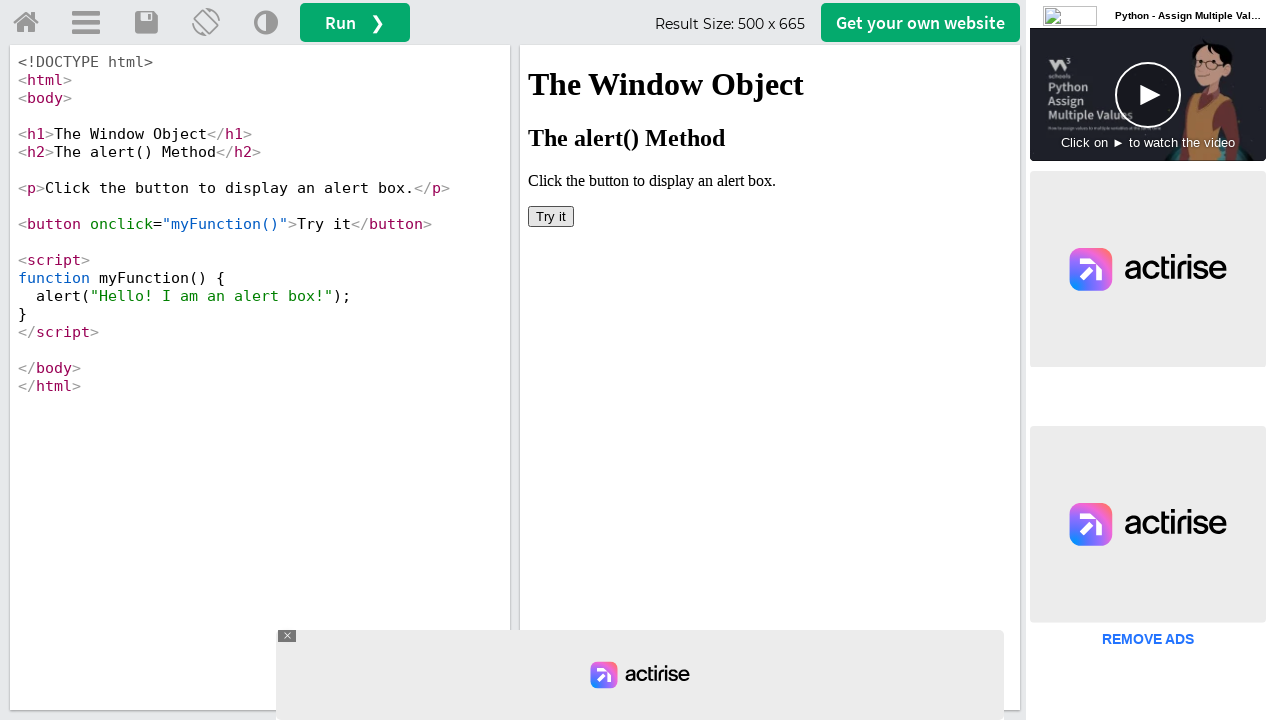